Verifies that a Delete button is displayed after adding an element

Starting URL: https://the-internet.herokuapp.com/add_remove_elements/

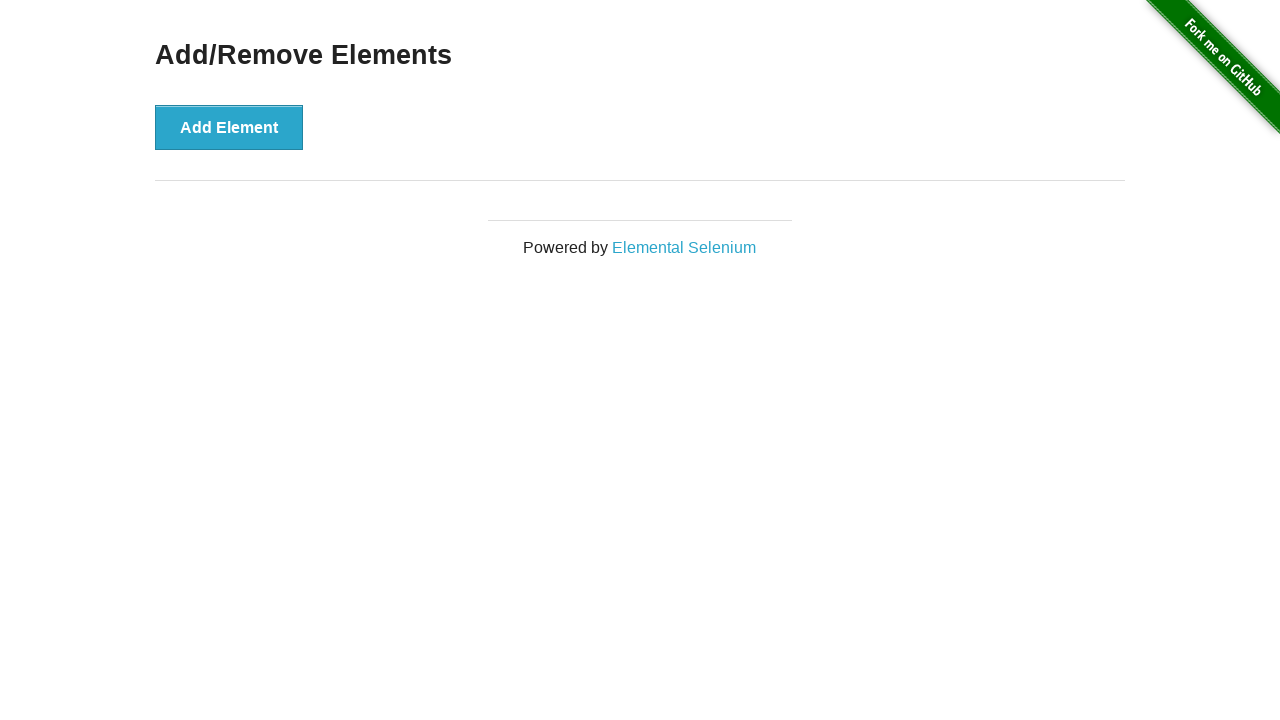

Clicked 'Add Element' button to create a new element at (229, 127) on button:has-text('Add Element')
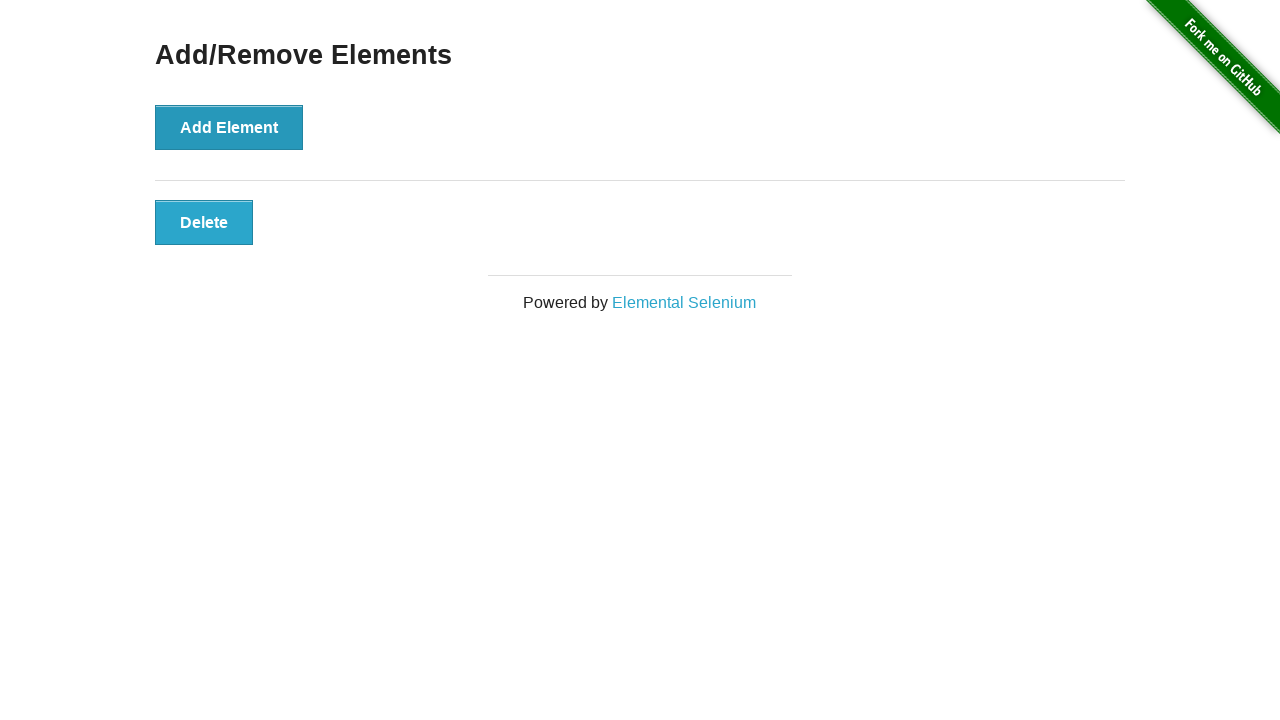

Located the Delete button element
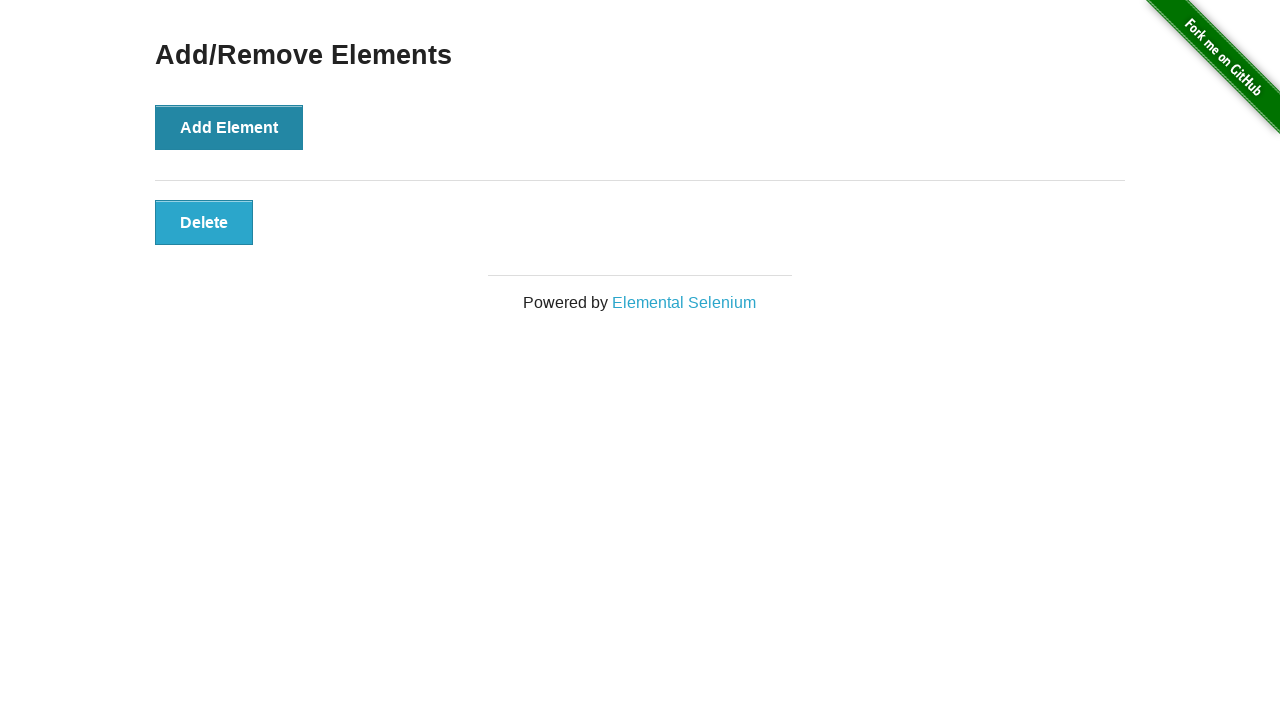

Verified that Delete button is displayed
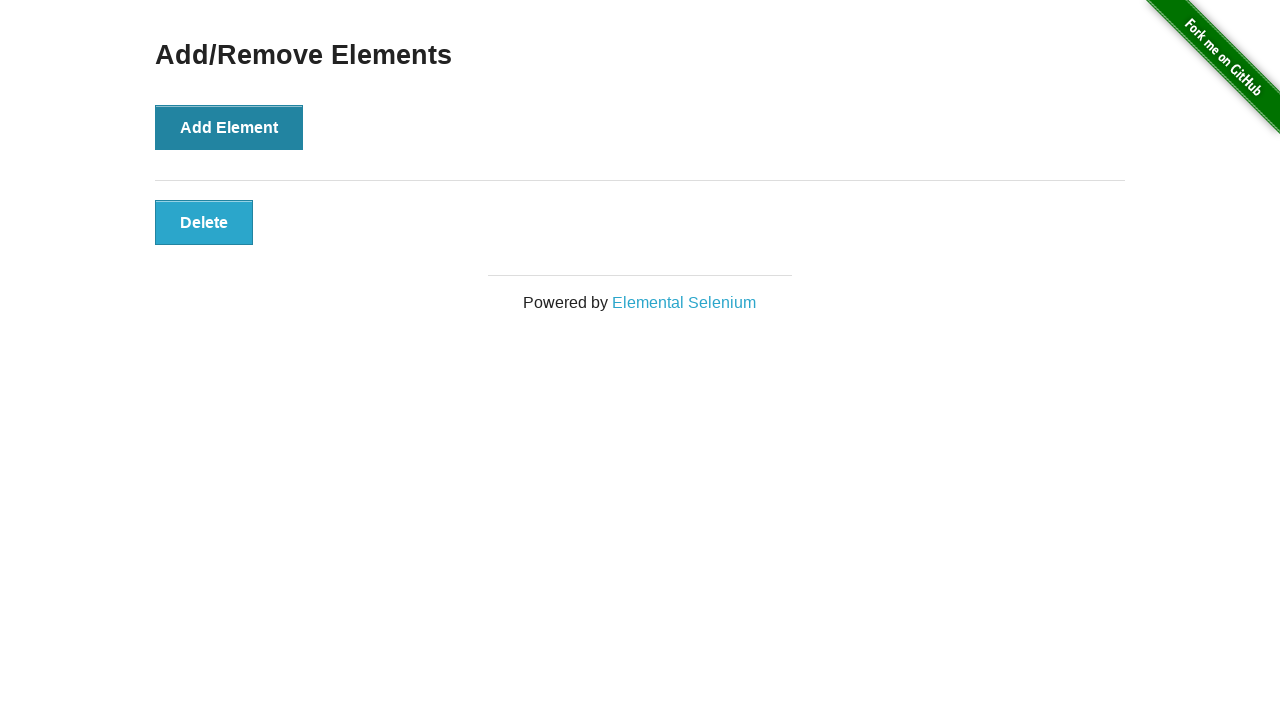

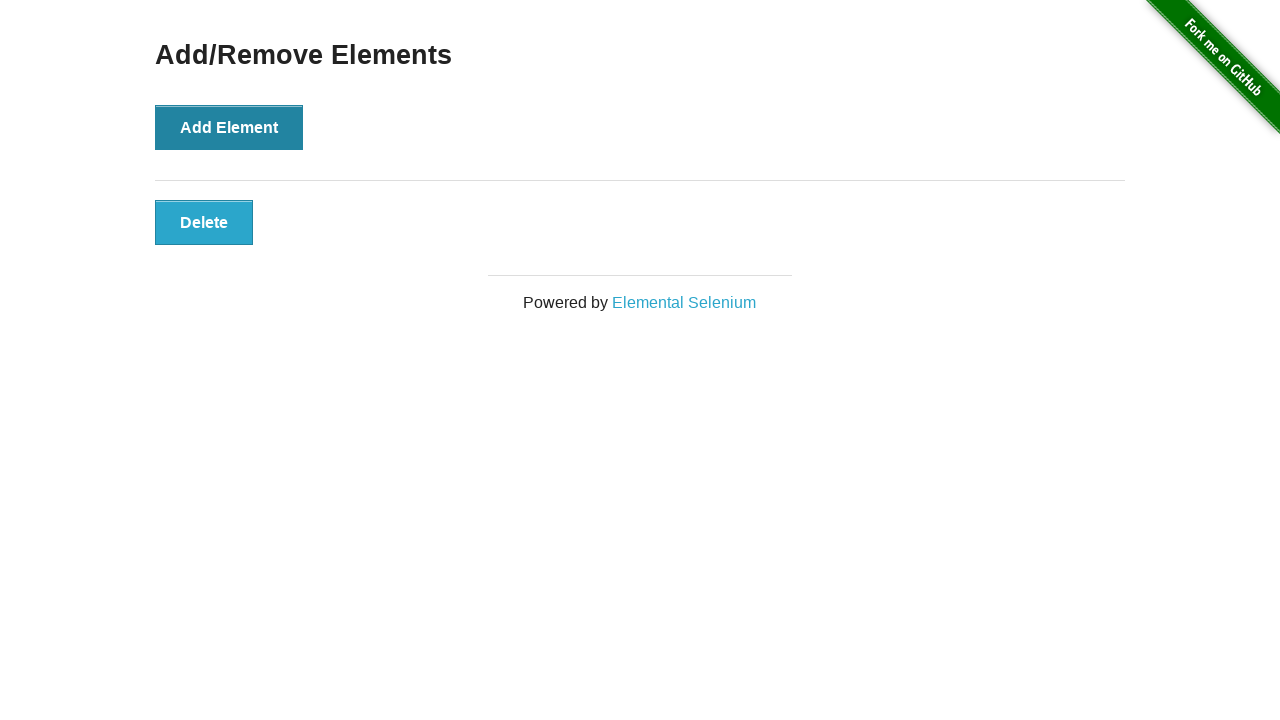